Tests different button click types (double-click and right-click) on a demo page and verifies the corresponding messages appear

Starting URL: http://demoqa.com/buttons

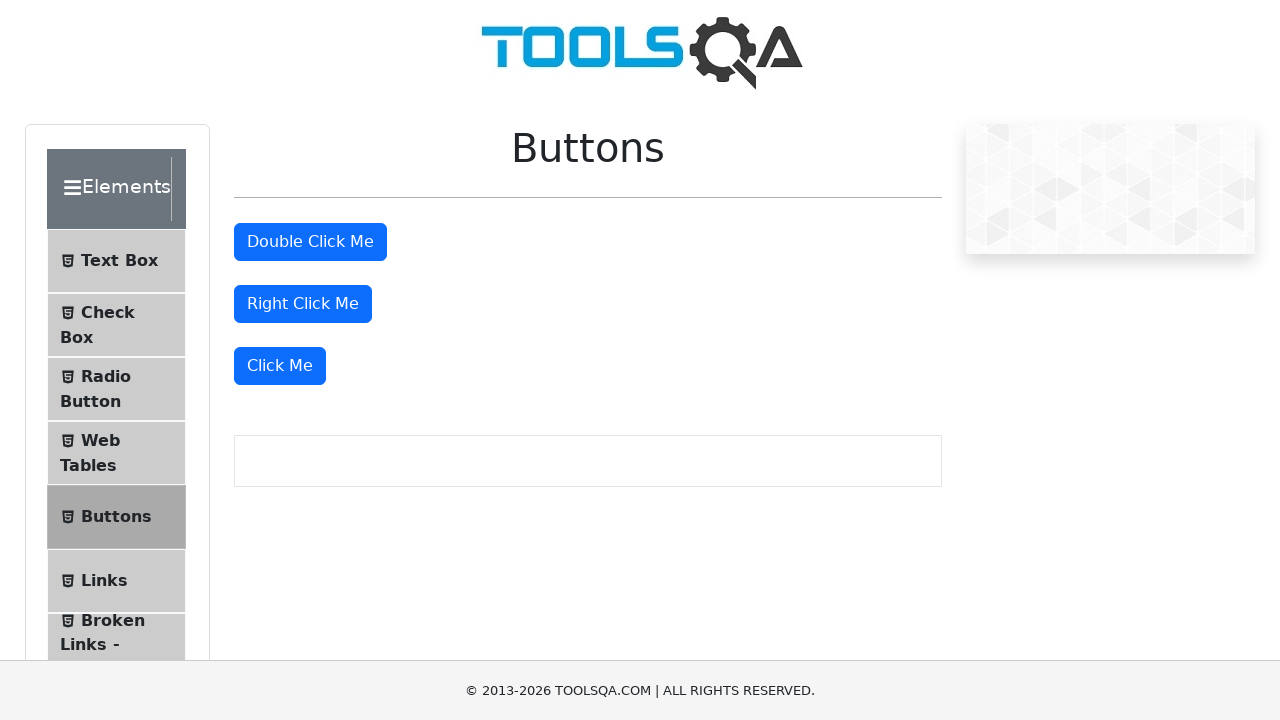

Double-clicked the double-click button at (310, 242) on button#doubleClickBtn
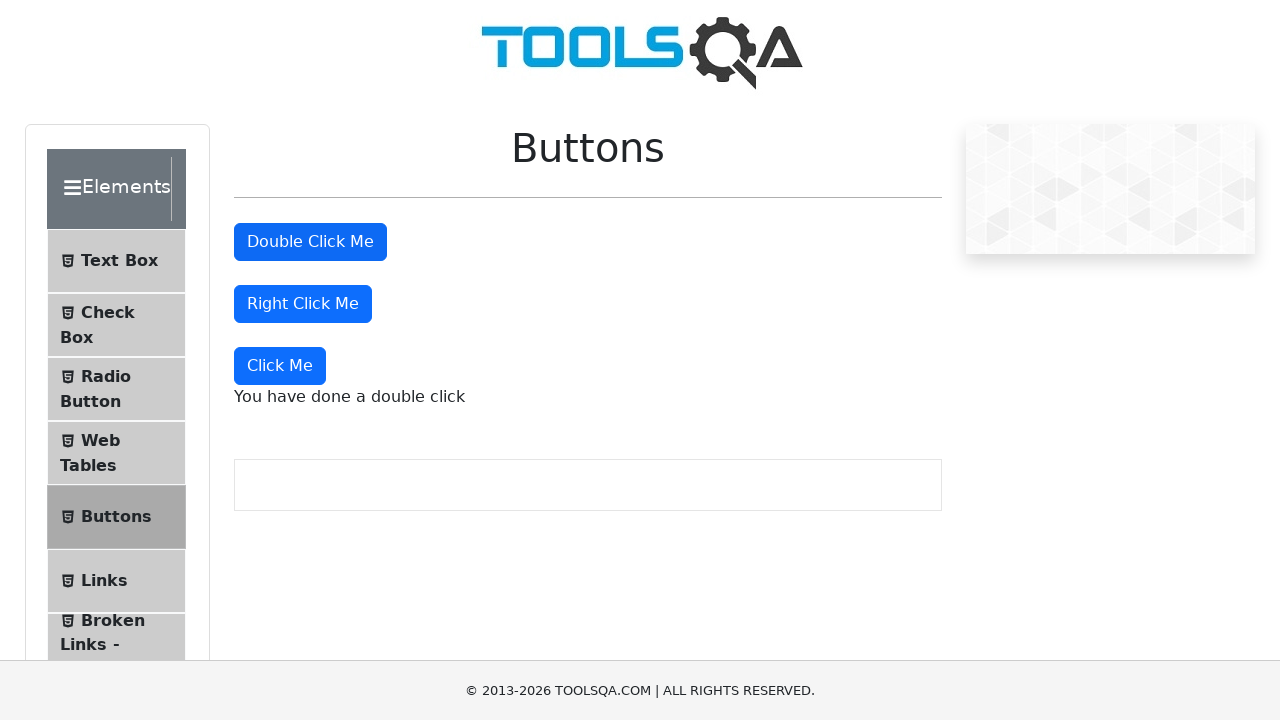

Double-click message appeared and is visible
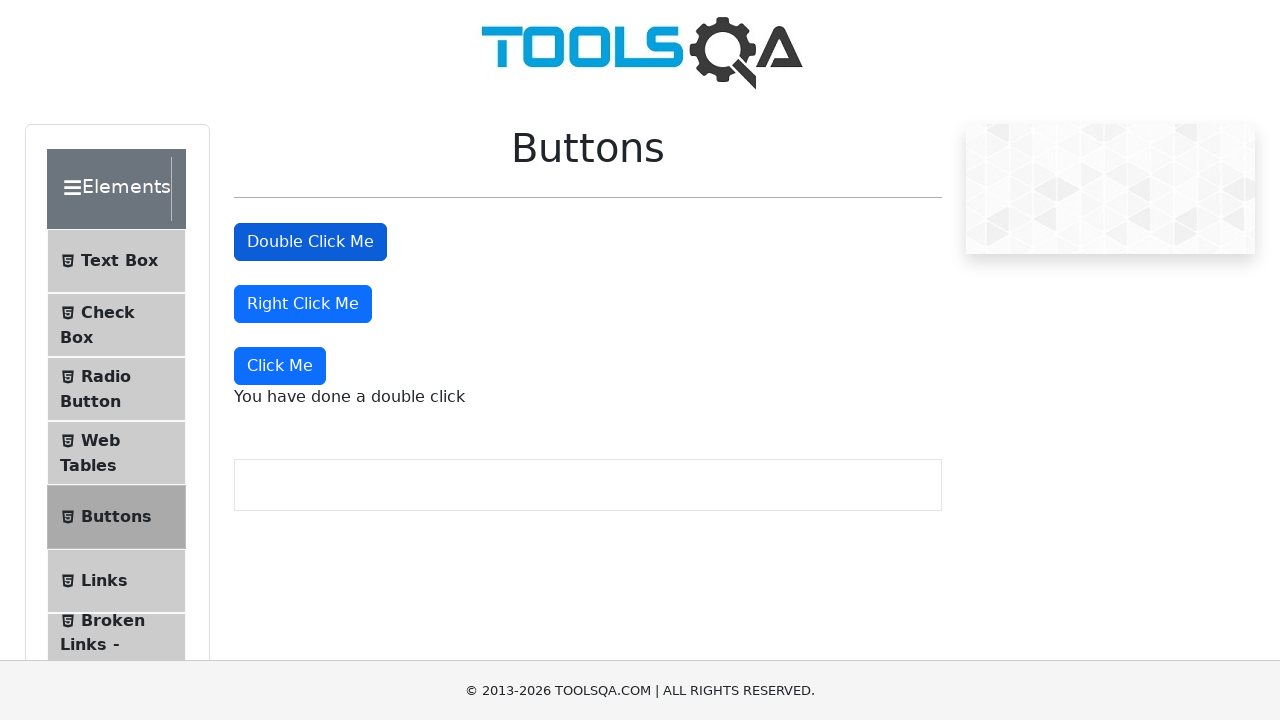

Right-clicked the right-click button at (303, 304) on button#rightClickBtn
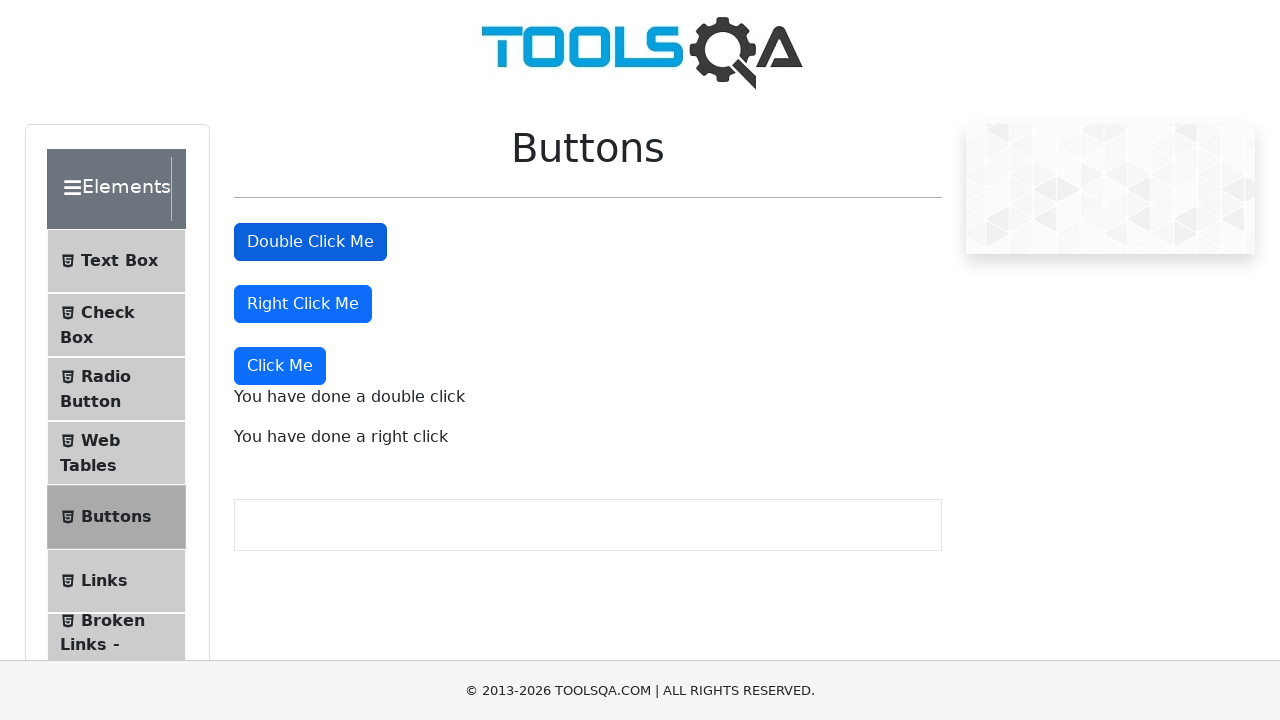

Right-click message appeared and is visible
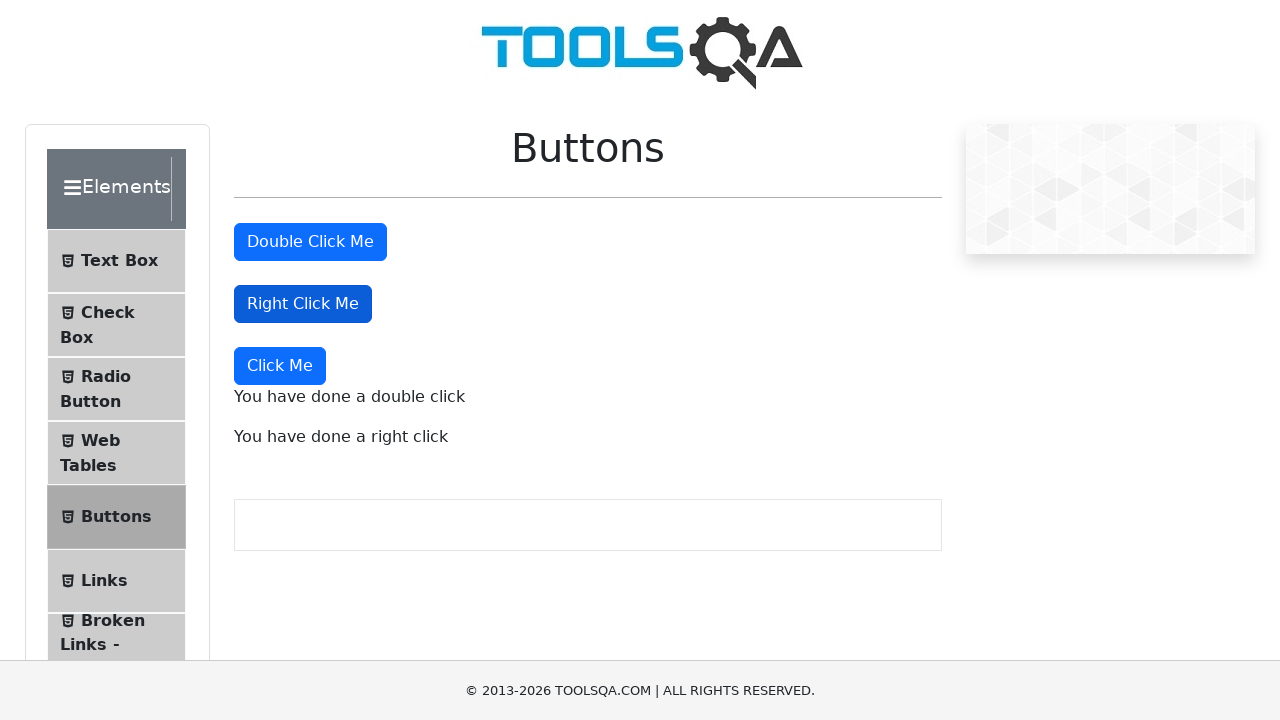

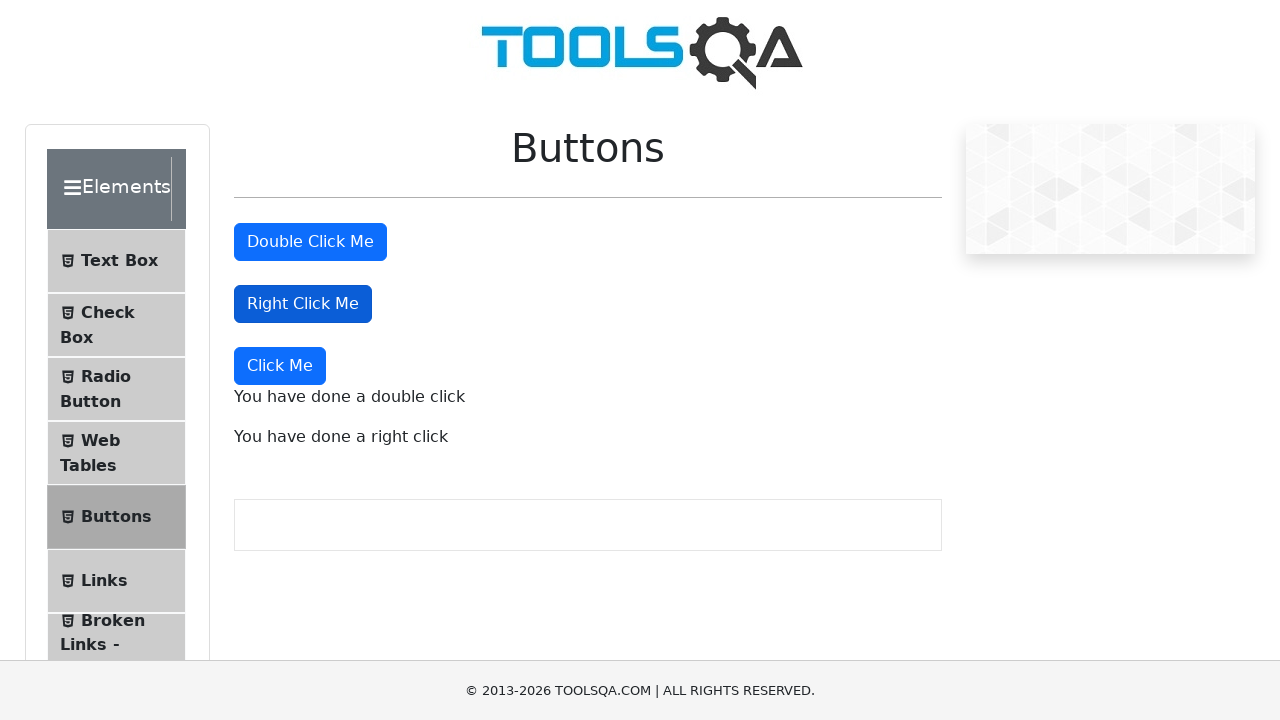